Tests keyboard input events by typing a letter and performing copy operations with keyboard shortcuts

Starting URL: https://v1.training-support.net/selenium/input-events

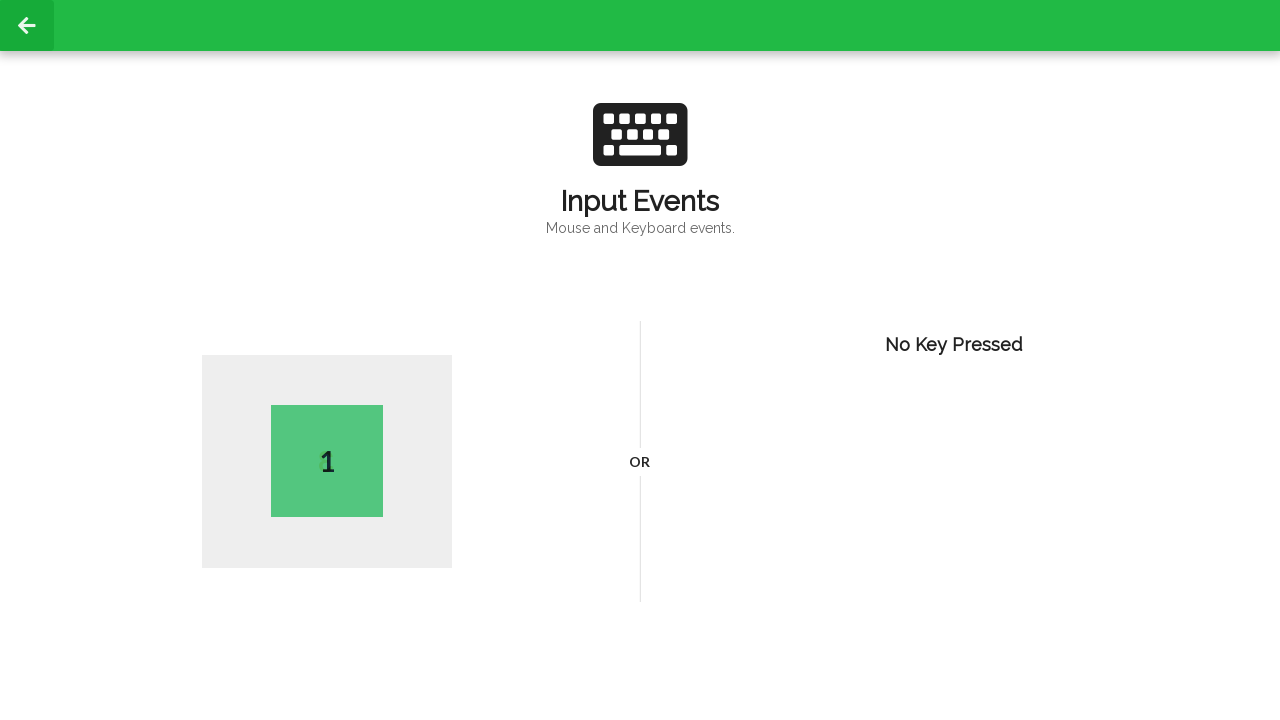

Typed letter 'S' using keyboard
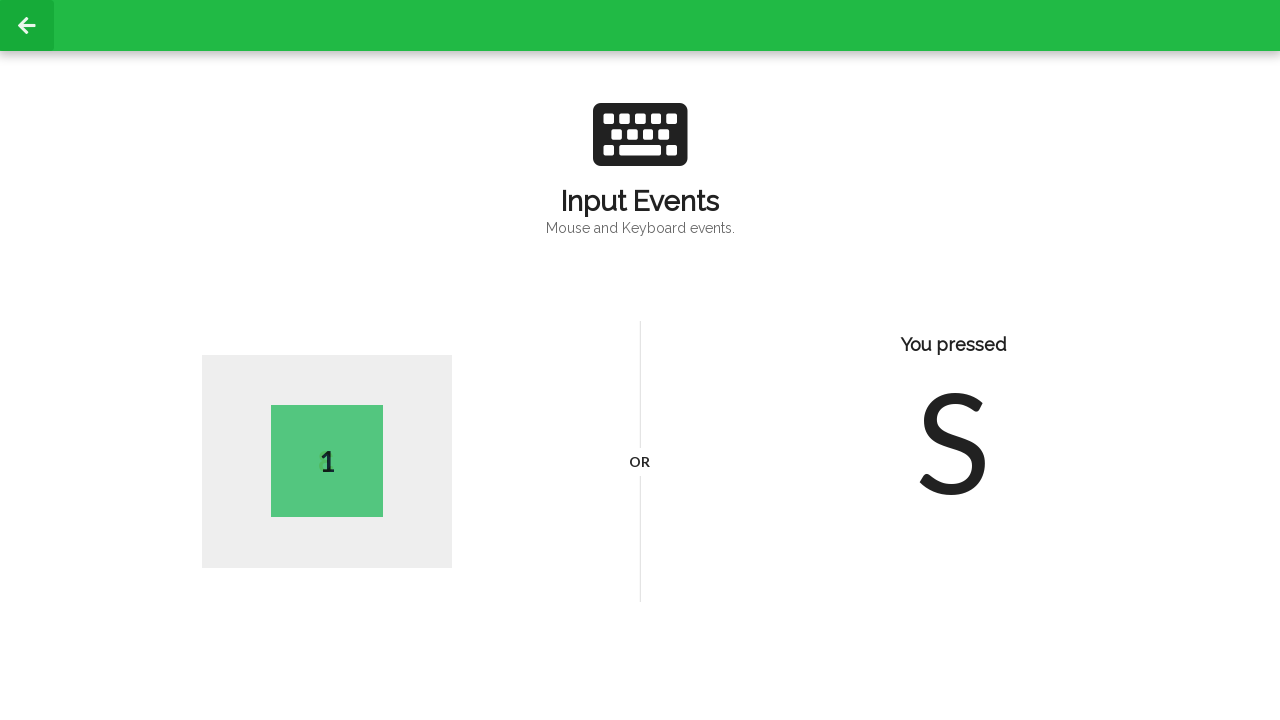

Pressed Control key down
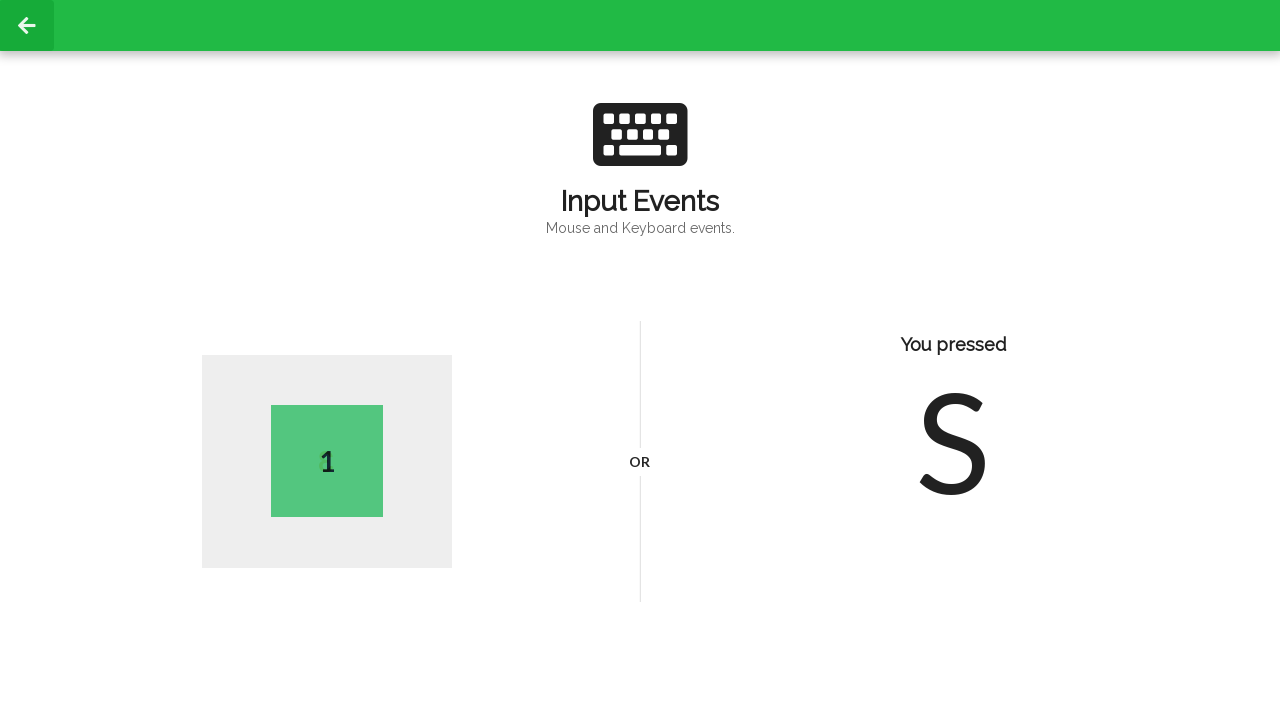

Pressed 'a' key to select all text
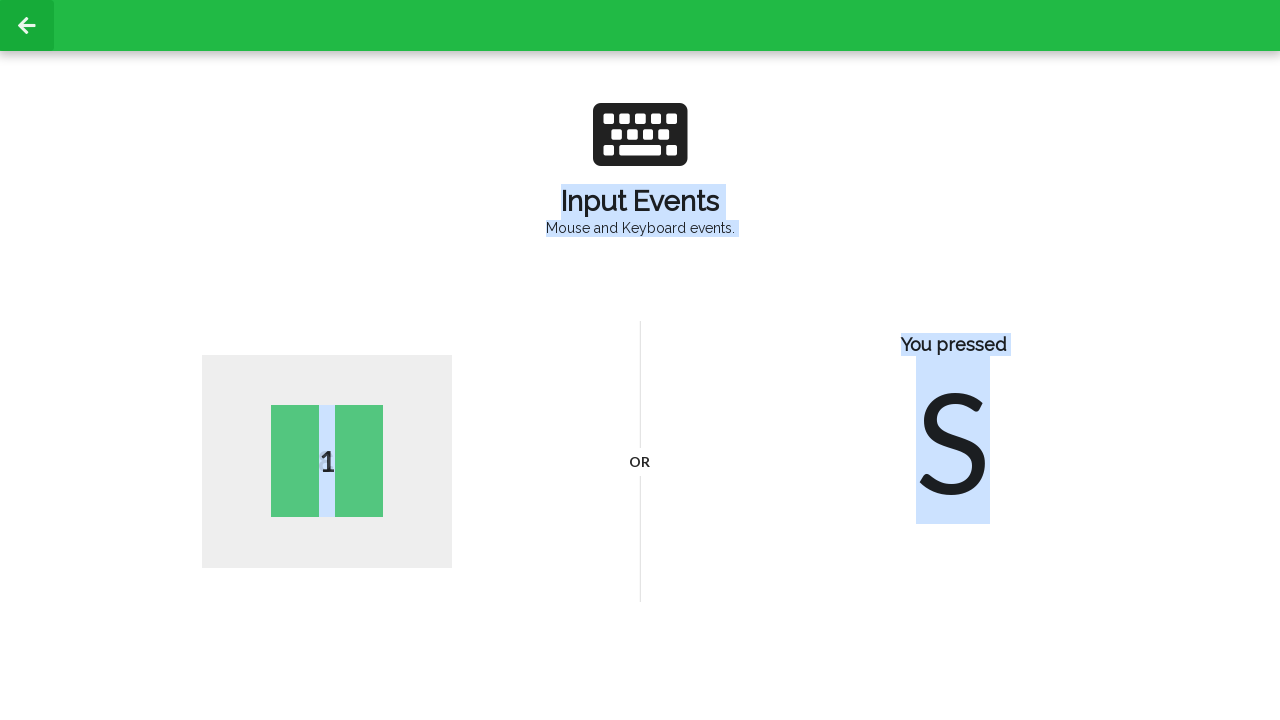

Released Control key after Ctrl+A
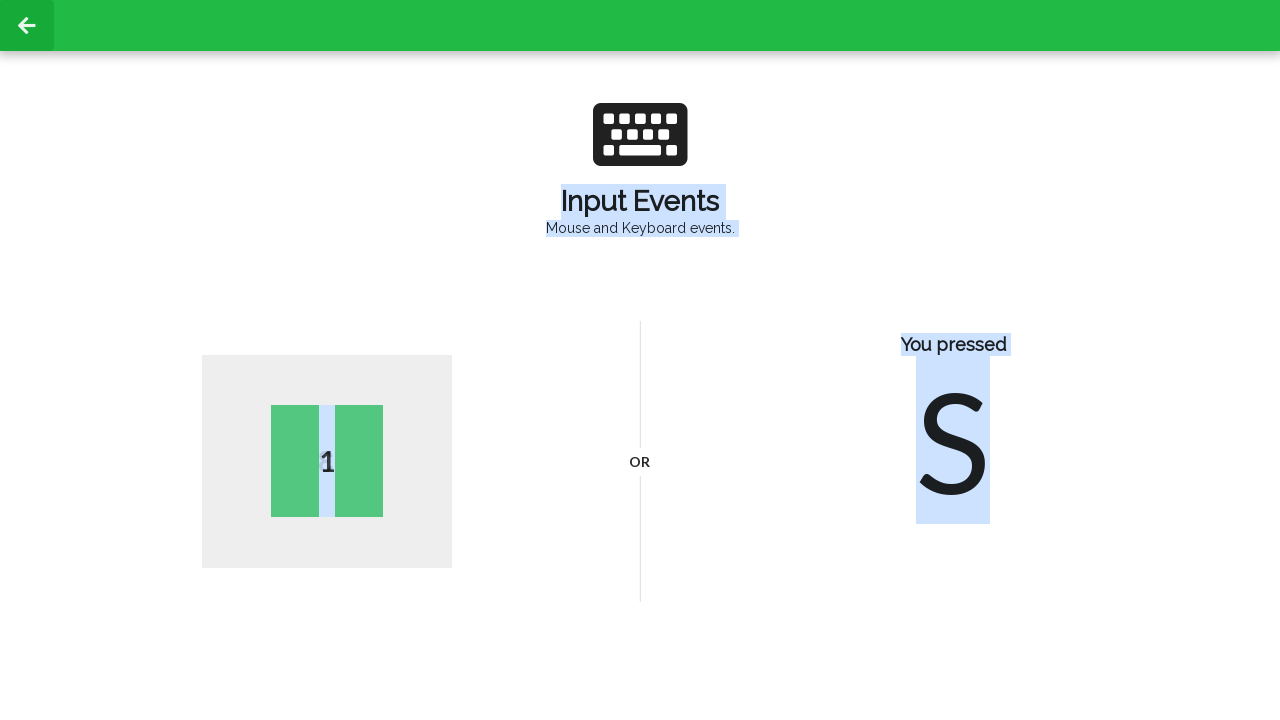

Pressed Control key down for copy operation
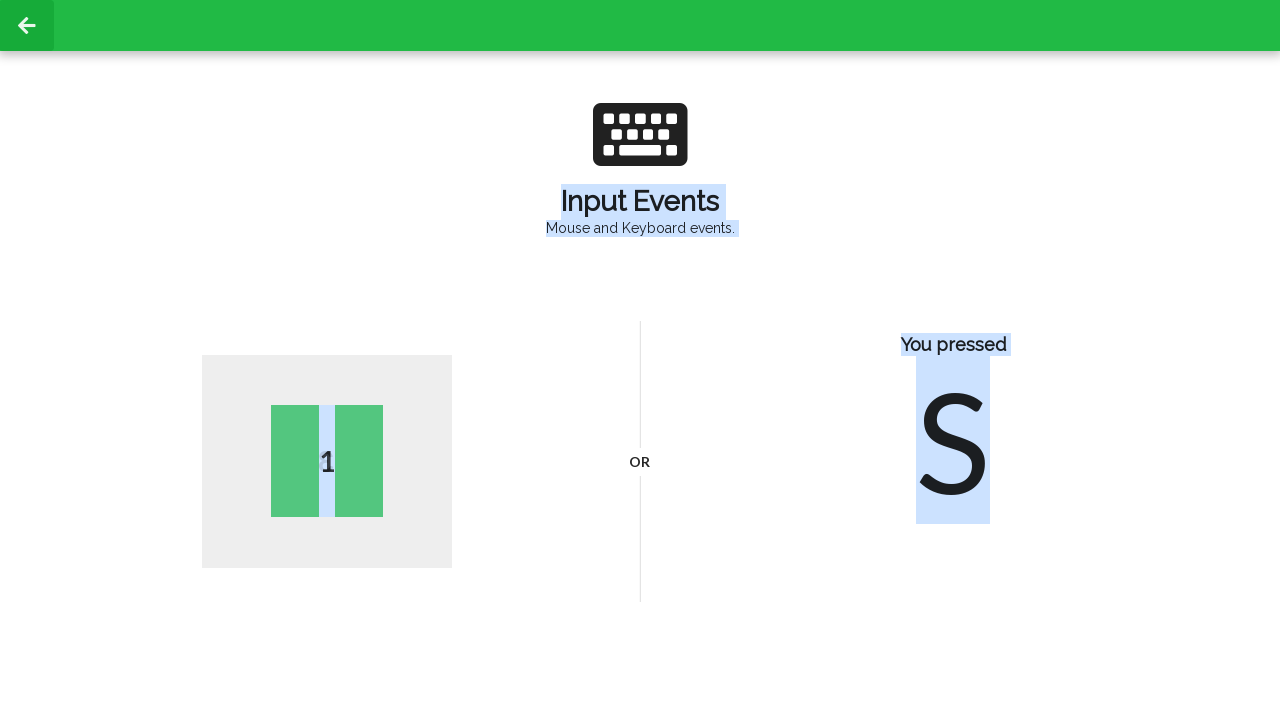

Pressed 'c' key to copy selected text
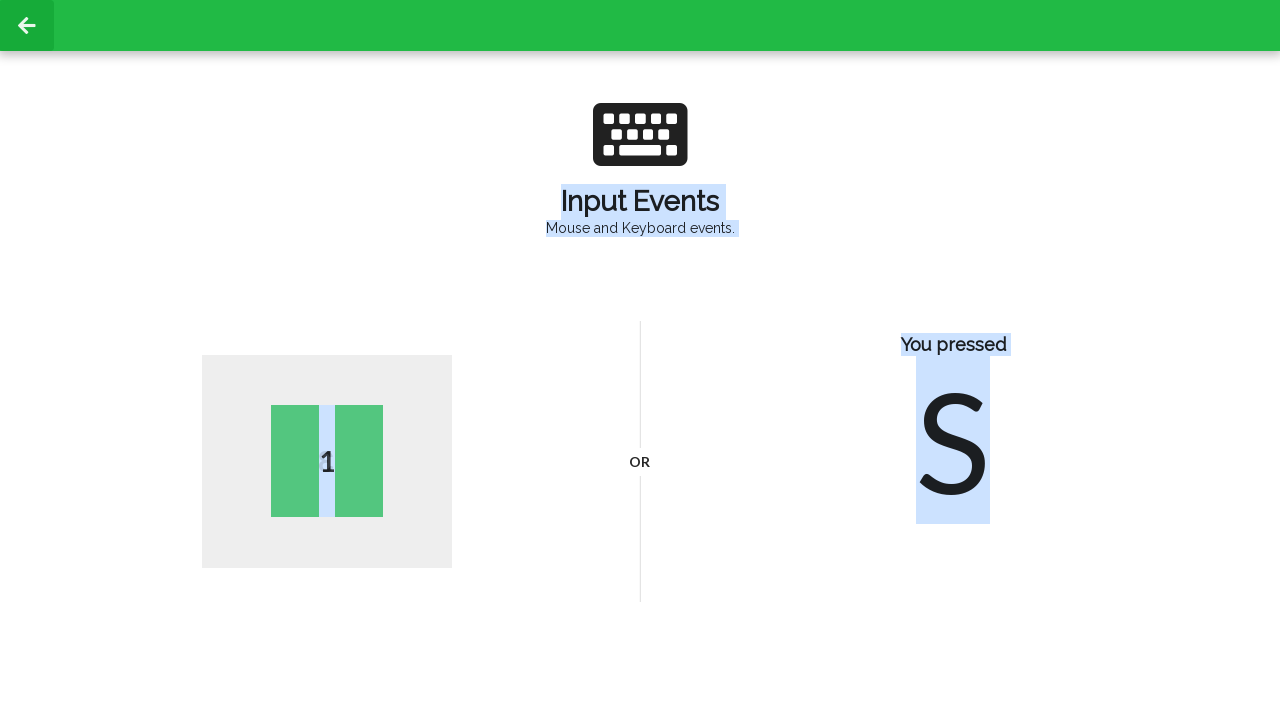

Released Control key after Ctrl+C
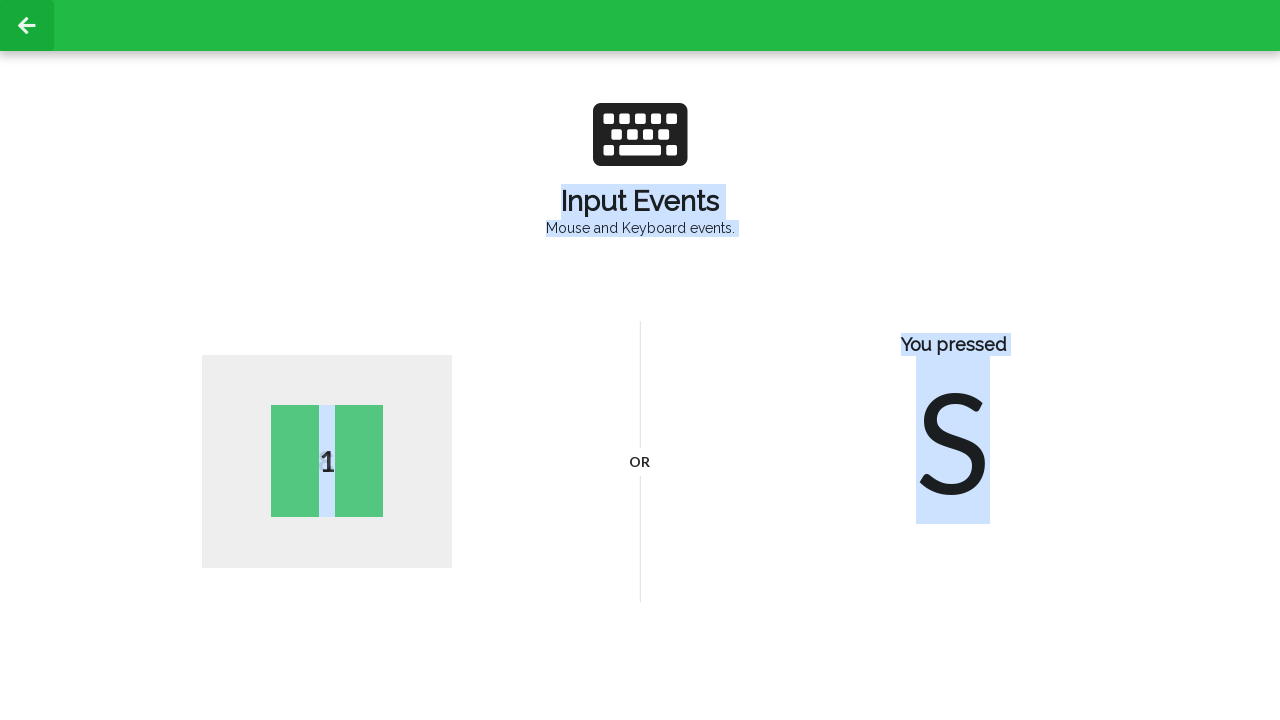

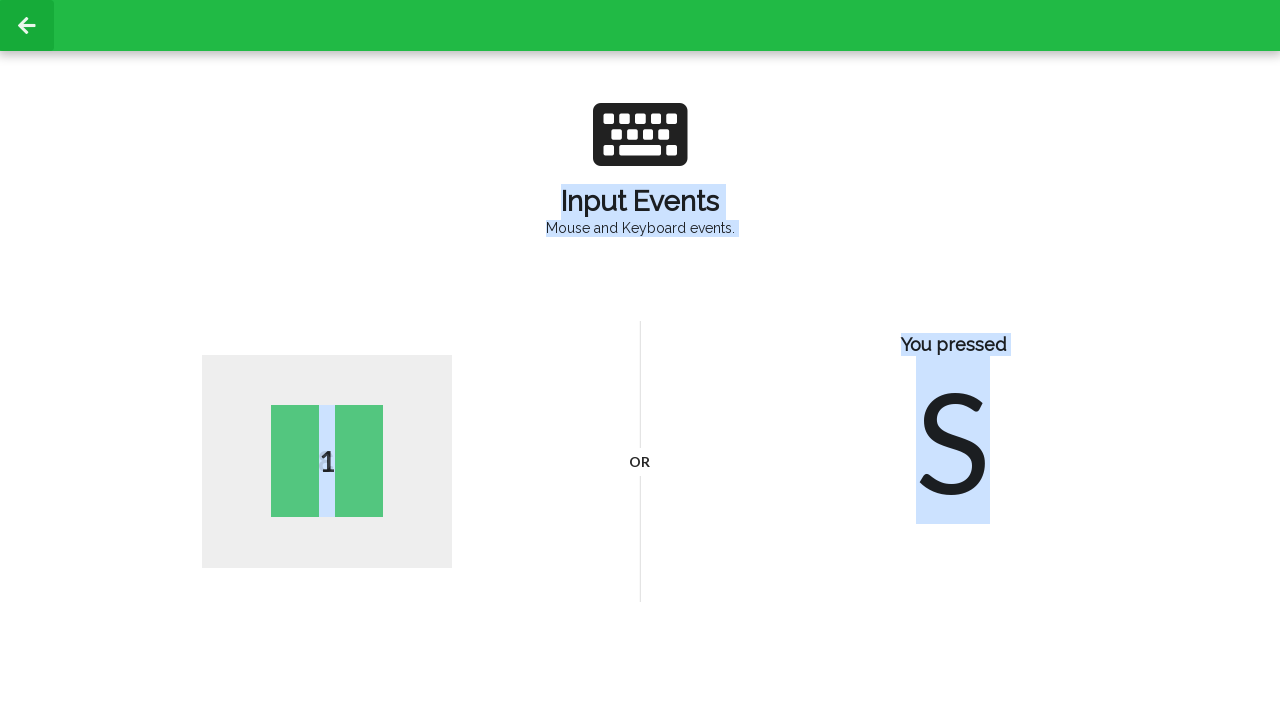